Tests multi-select dropdown by selecting multiple language options

Starting URL: https://demo.automationtesting.in/Register.html

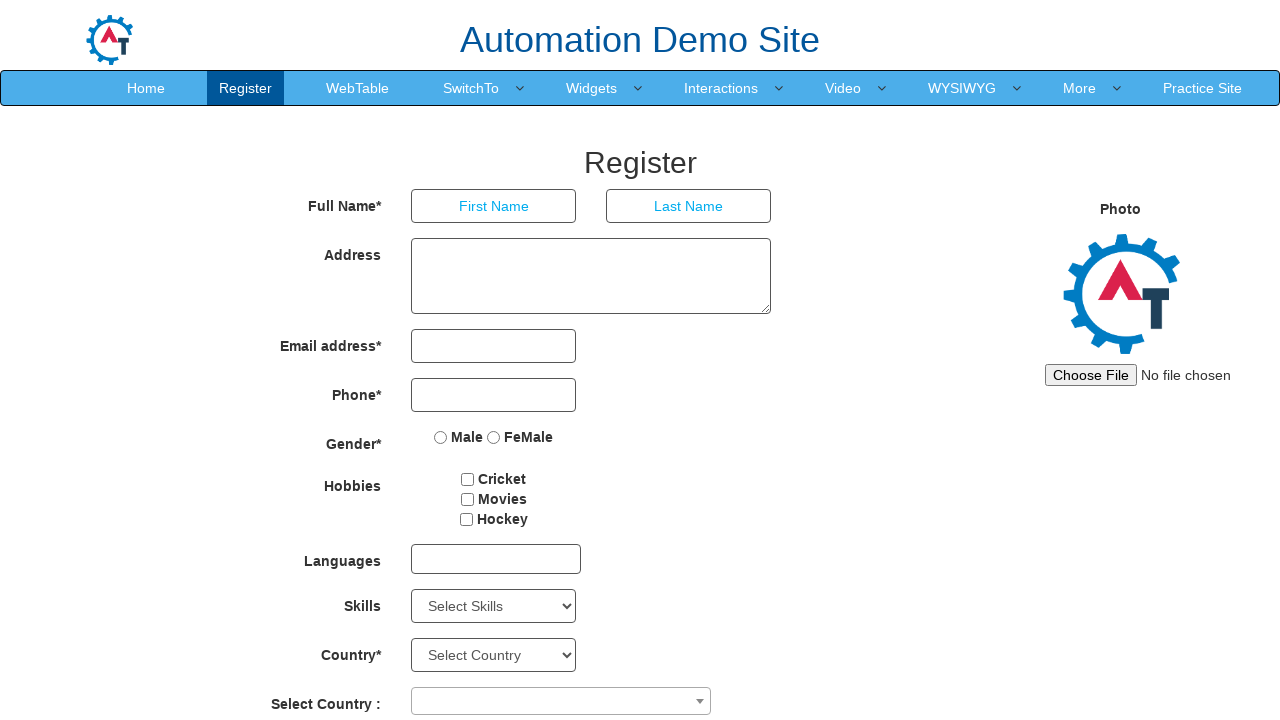

Clicked on multi-select dropdown to open it at (496, 559) on xpath=//div[@id='msdd']/parent::multi-select
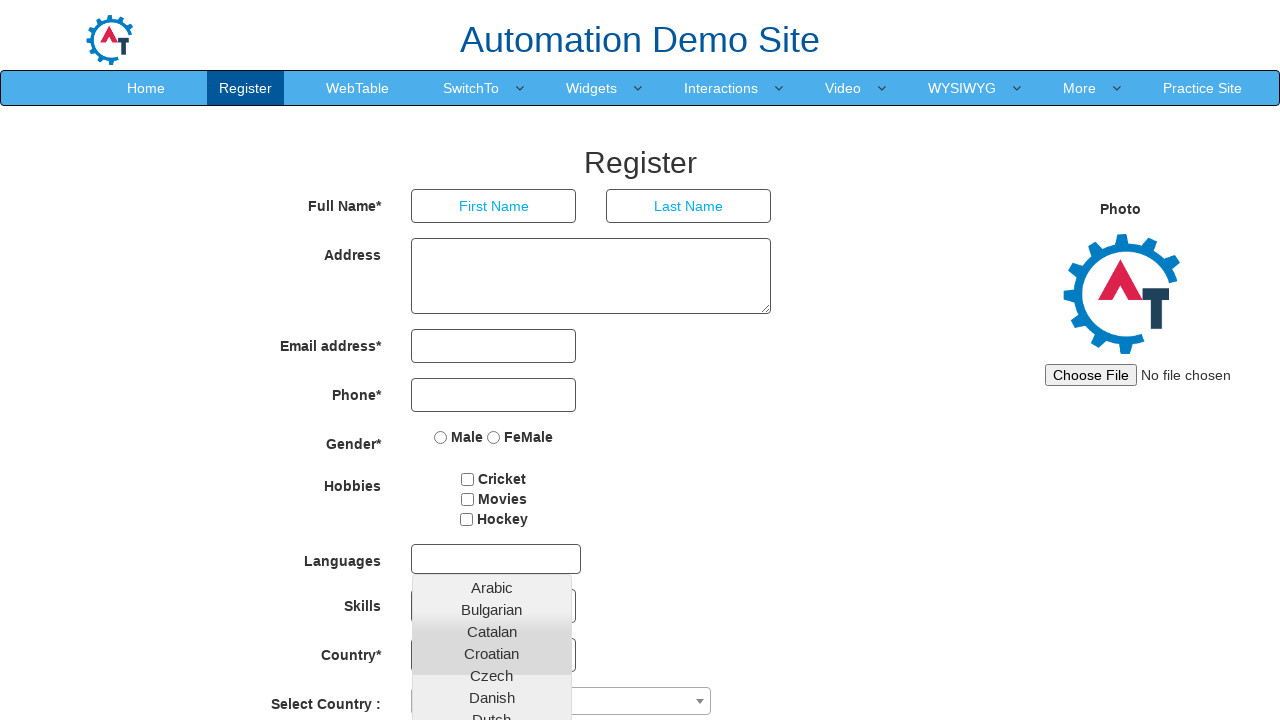

Selected Danish language option from dropdown at (492, 697) on xpath=//a[text()='Danish']
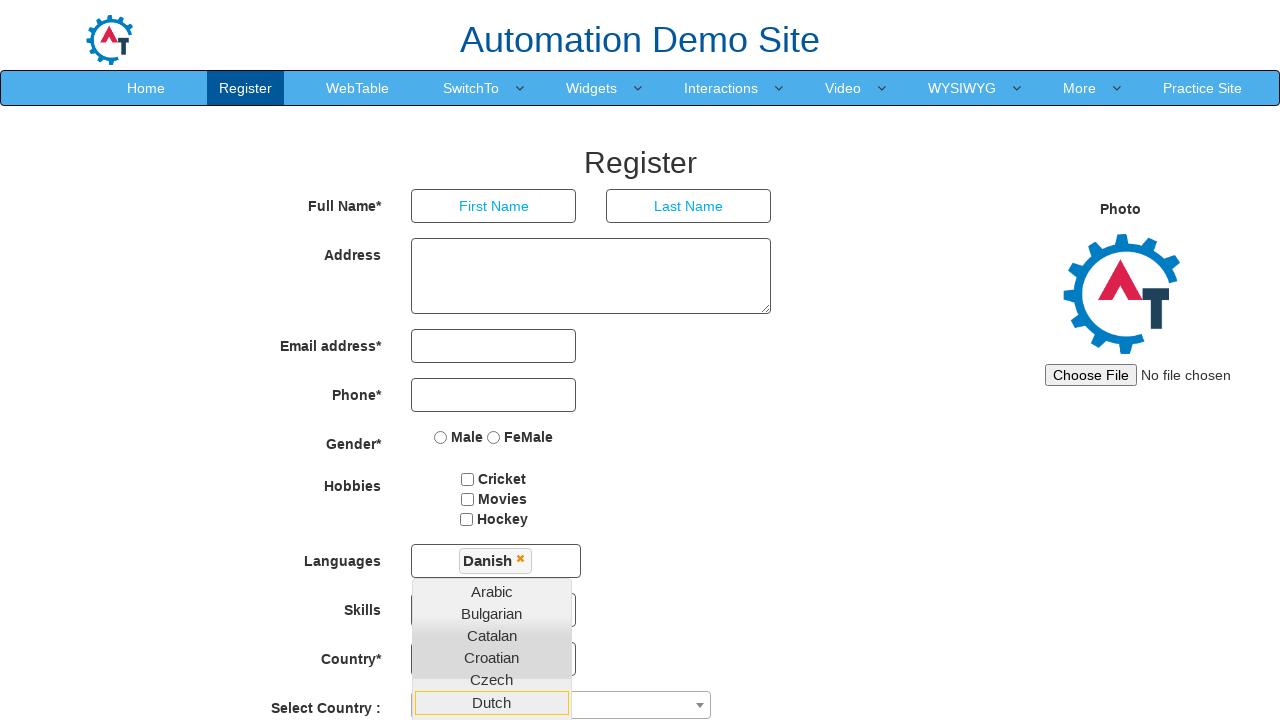

Selected English language option from dropdown at (492, 712) on xpath=//a[text()='English']
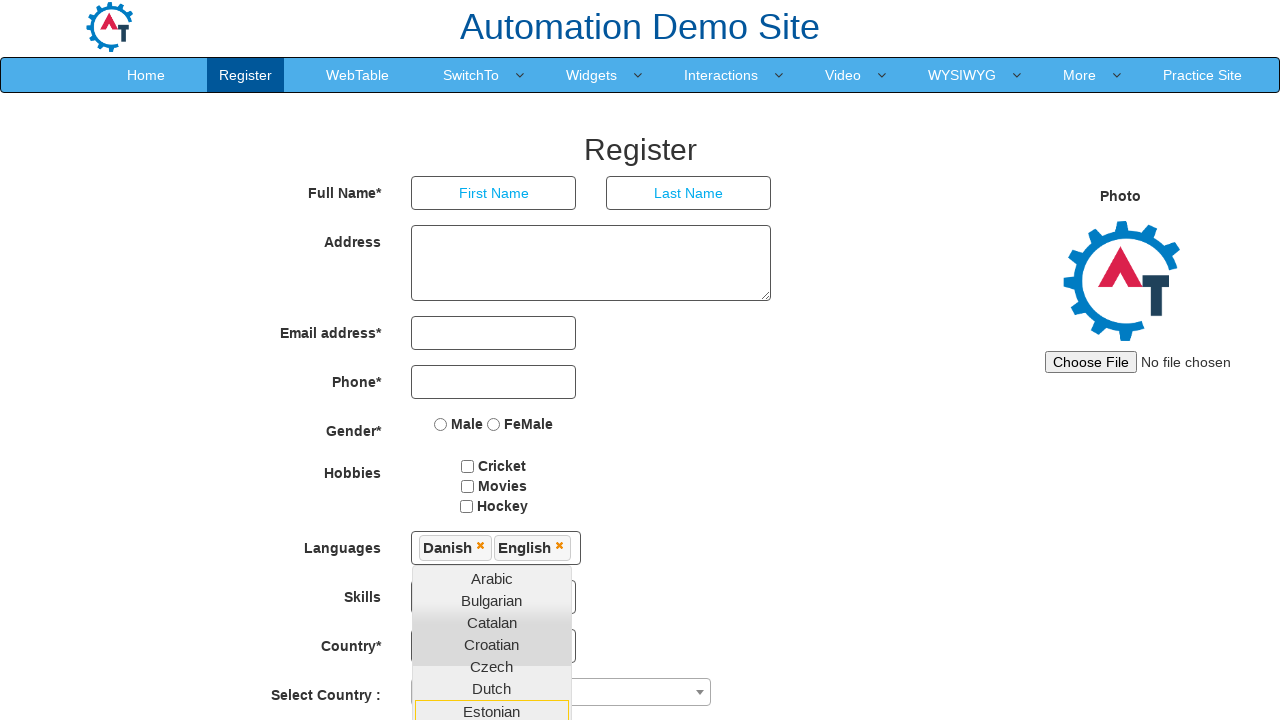

Selected German language option from dropdown at (492, 510) on xpath=//a[text()='German']
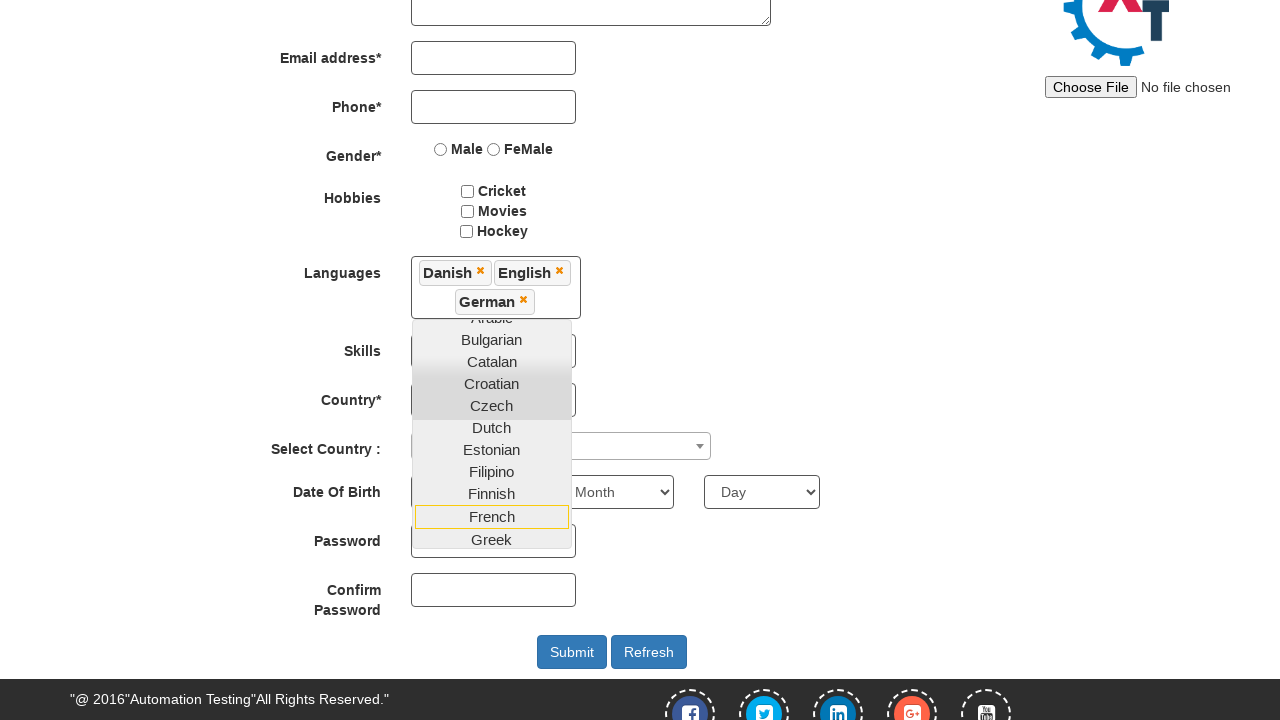

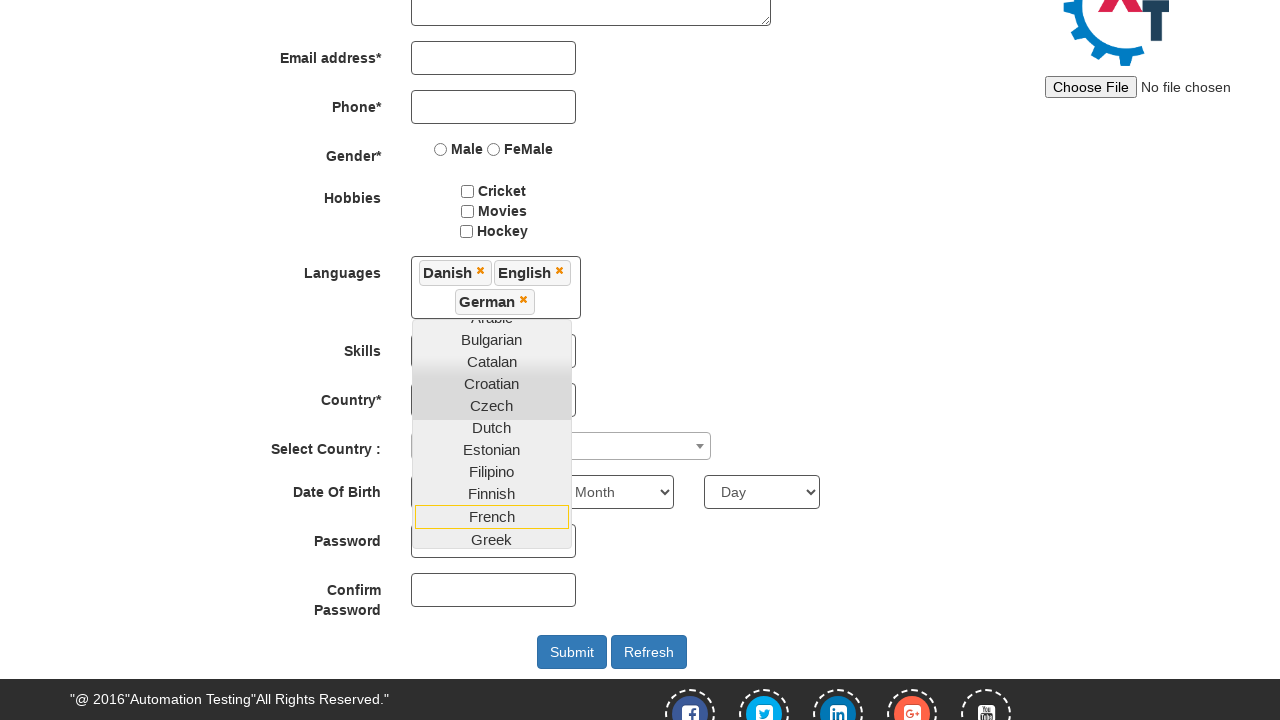